Tests a registration form by filling in personal details including name, address, email, phone, gender, hobbies, skills, language, country, date of birth, and password fields on a demo automation testing site.

Starting URL: http://demo.automationtesting.in/Index.html

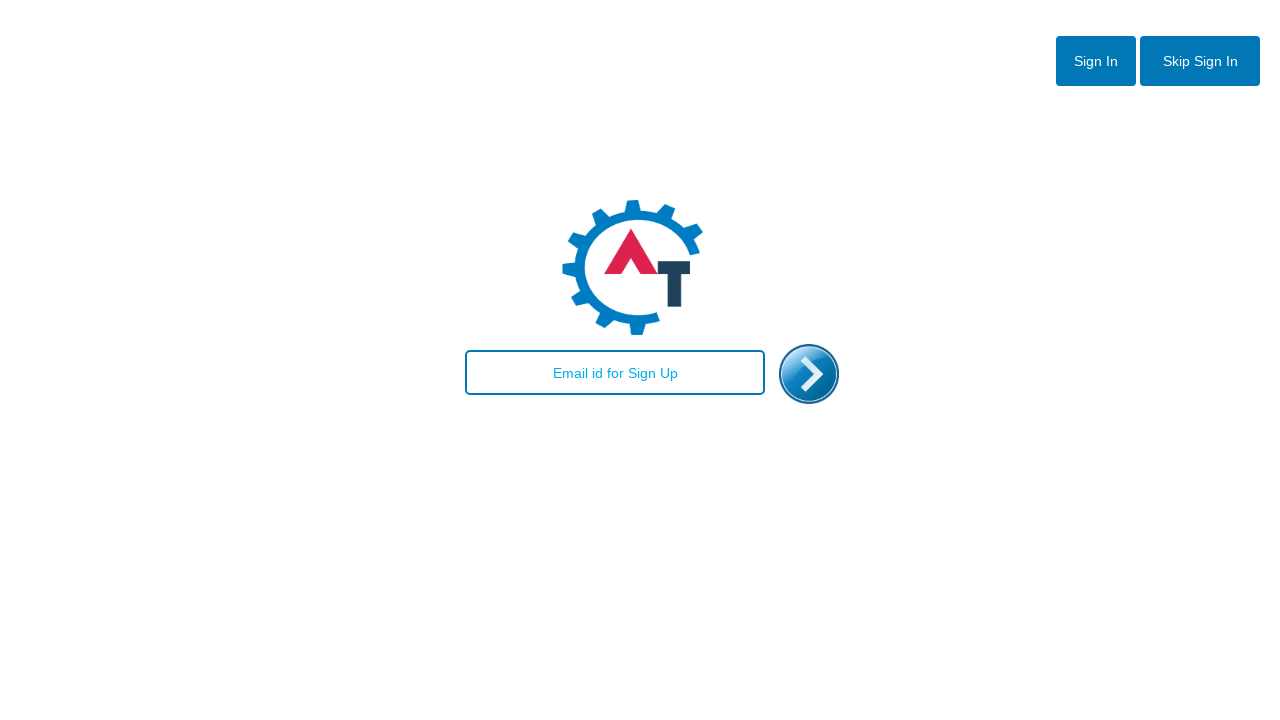

Clicked skip sign in button at (1200, 61) on #btn2
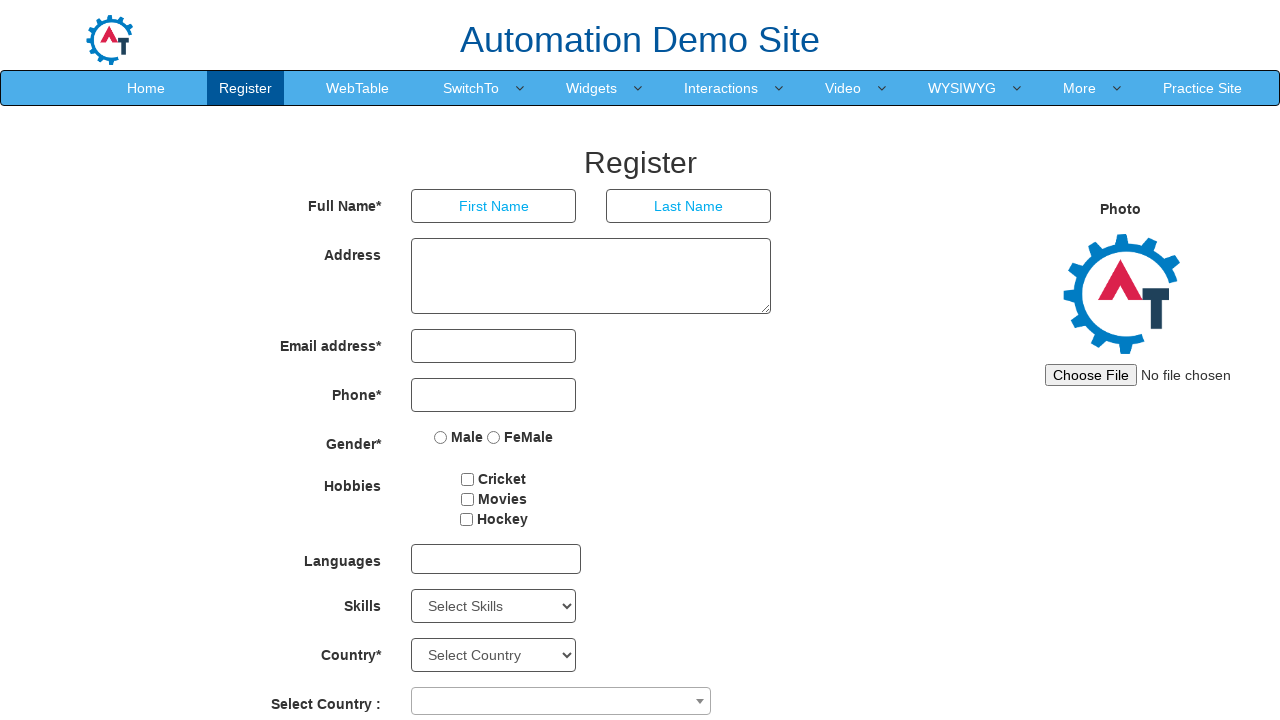

Verified page title is 'Register'
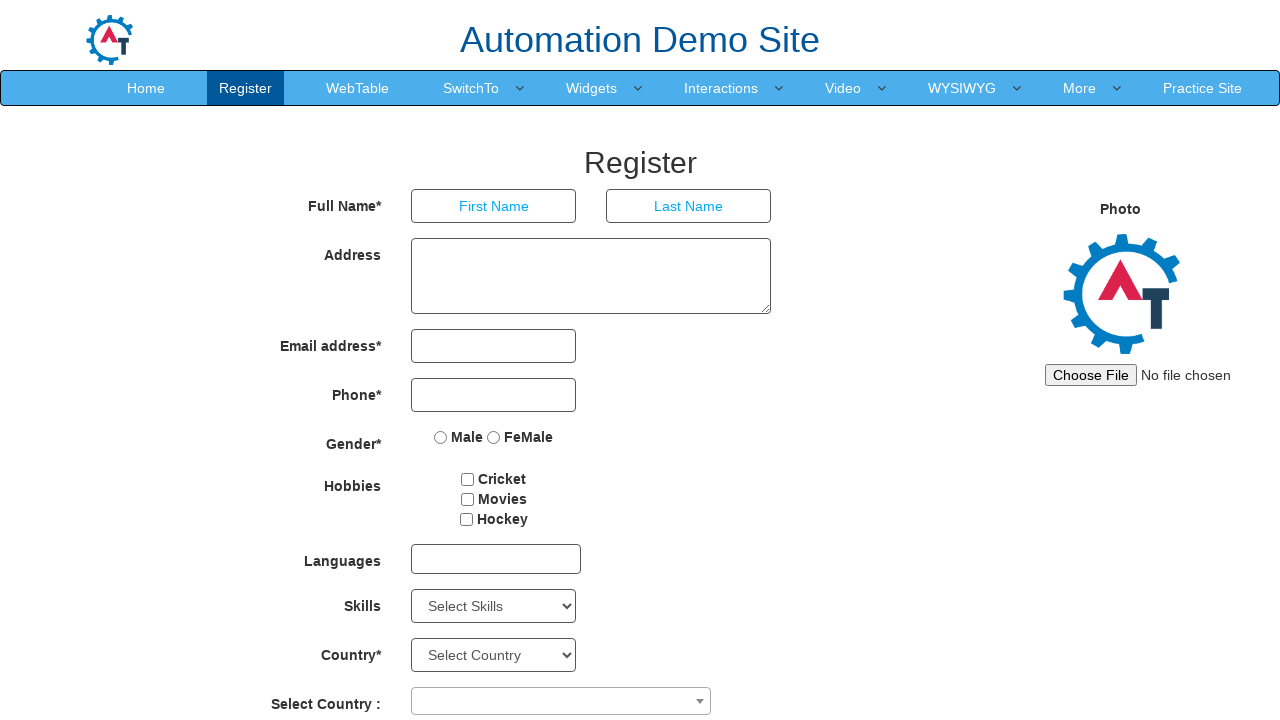

Filled first name field with 'laurentiu' on input[ng-model='FirstName']
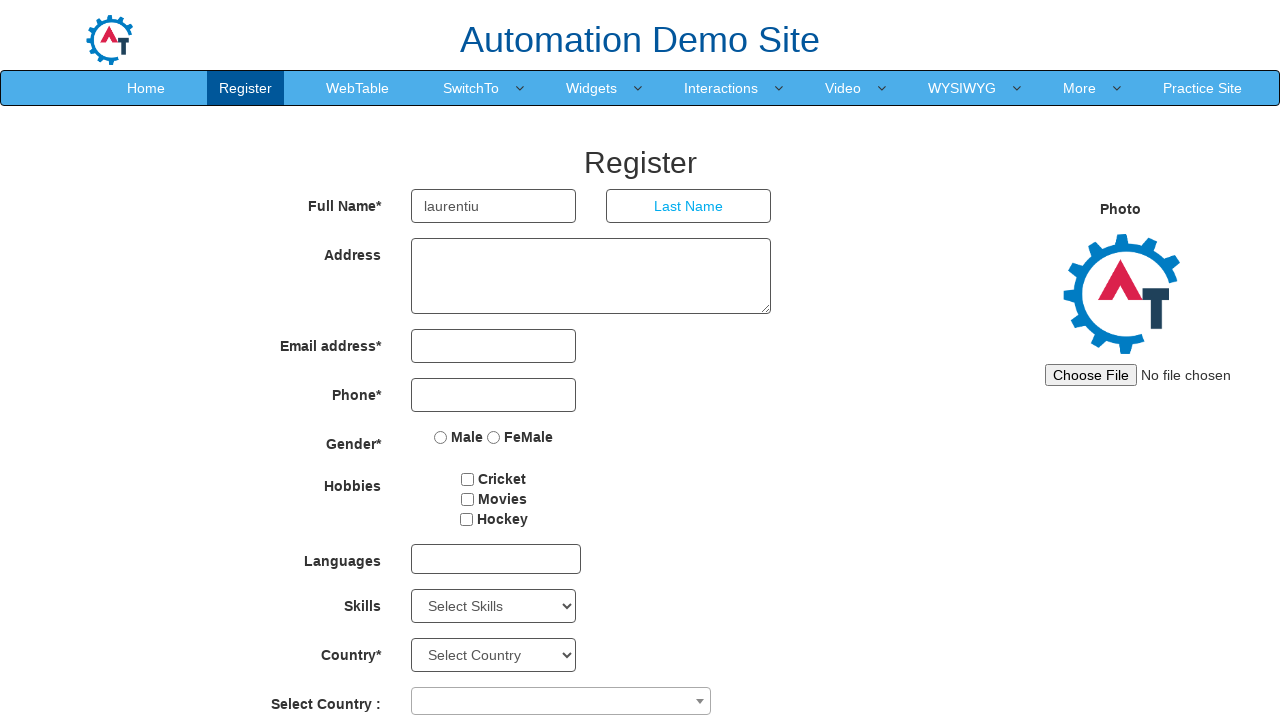

Filled last name field with 'deac' on input[ng-model='LastName']
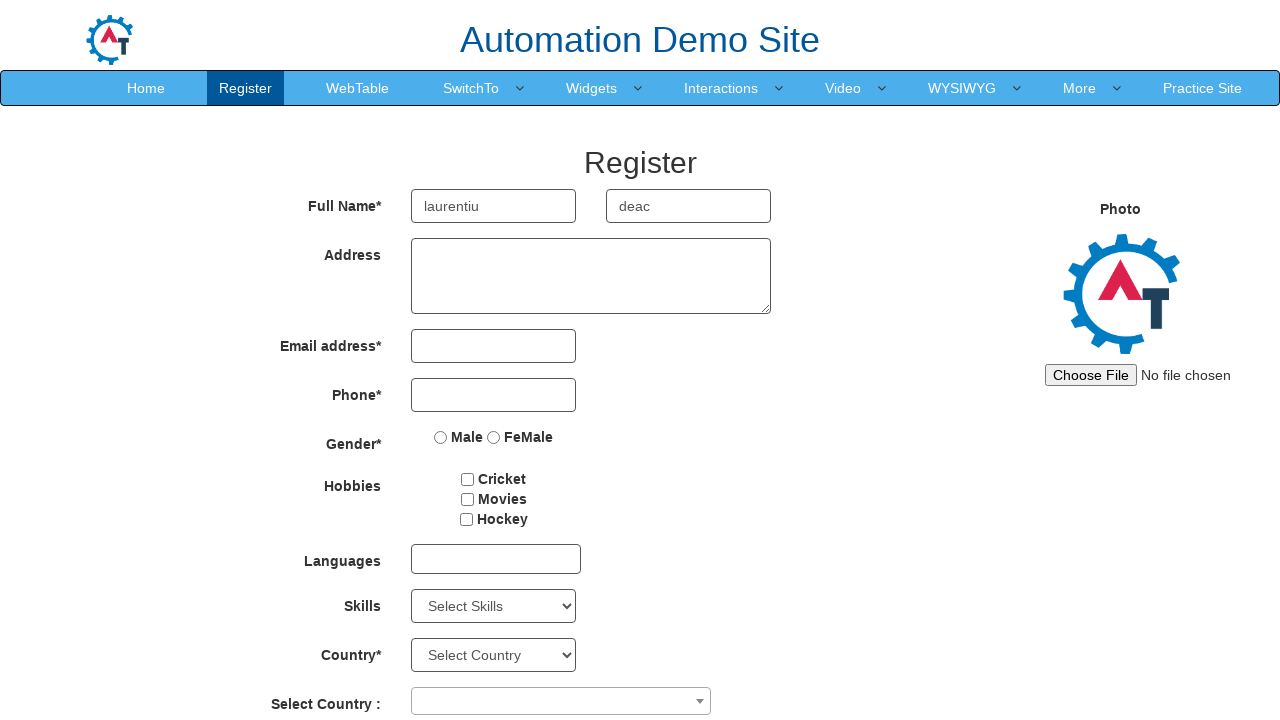

Filled address field with 'Floresti, Tautiului' on textarea[ng-model='Adress']
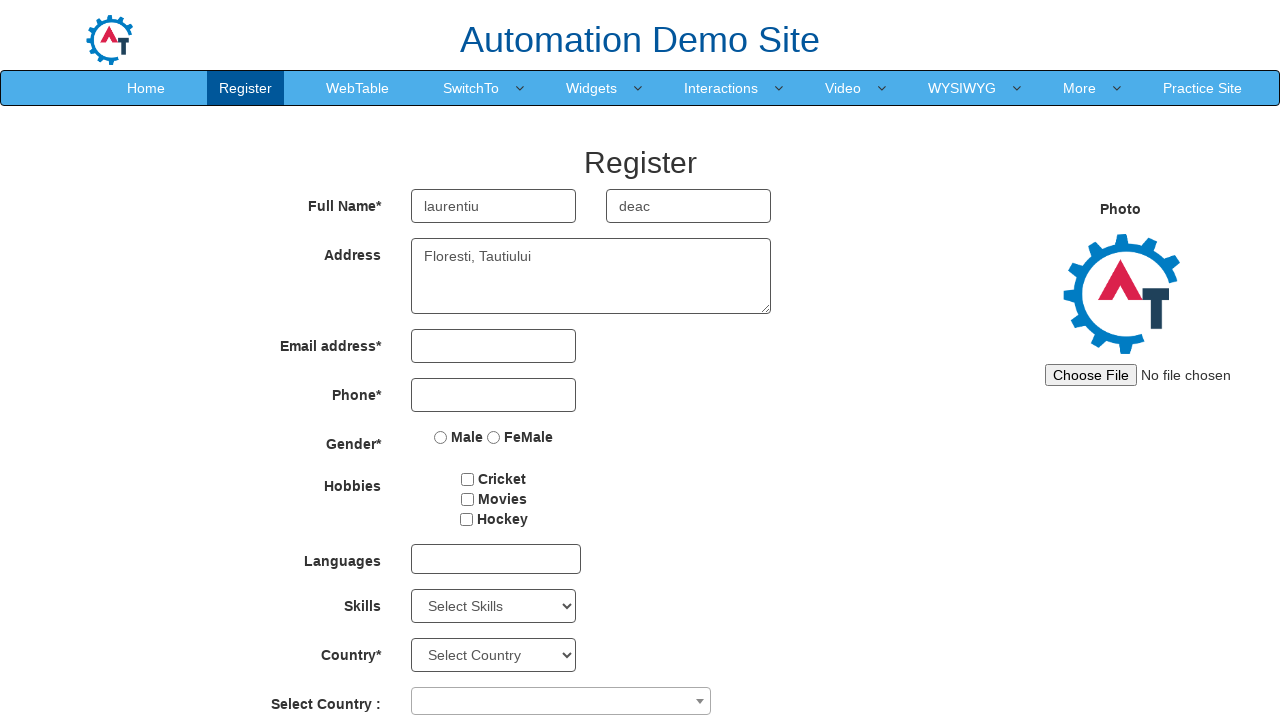

Filled email address field with 'testuser2024@gmail.com' on input[ng-model='EmailAdress']
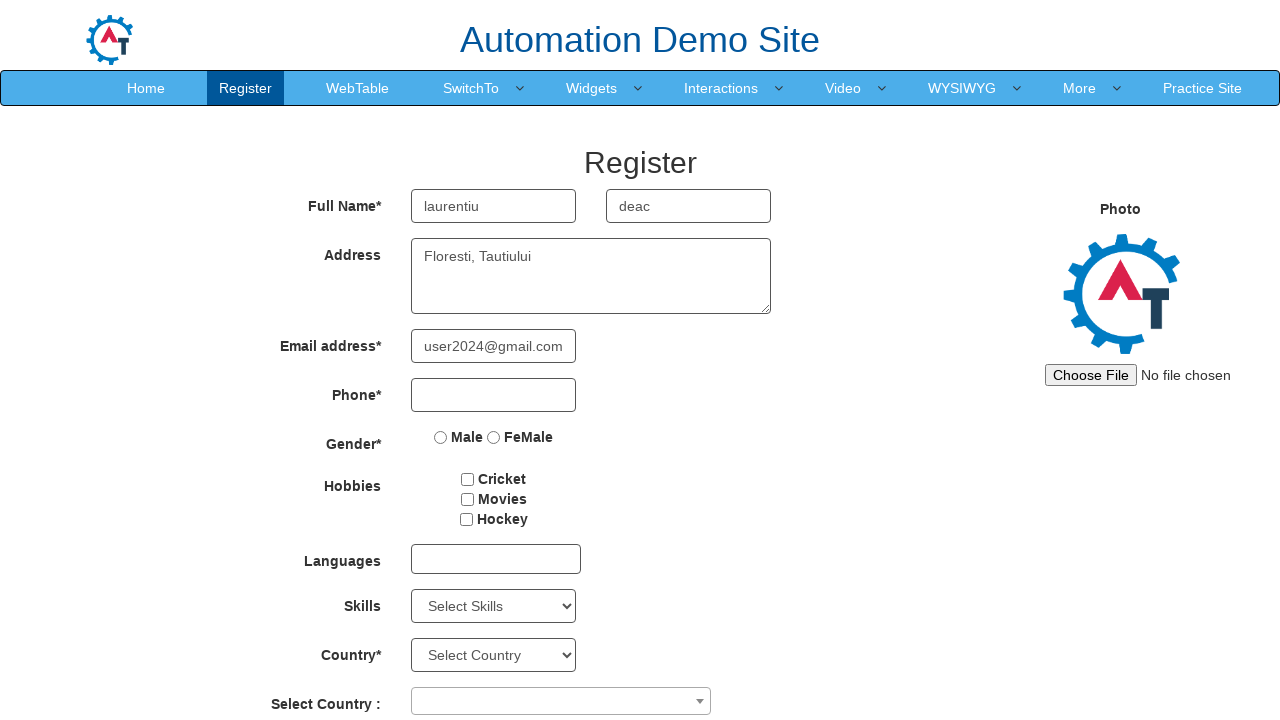

Filled phone number field with '003467578' on input[ng-model='Phone']
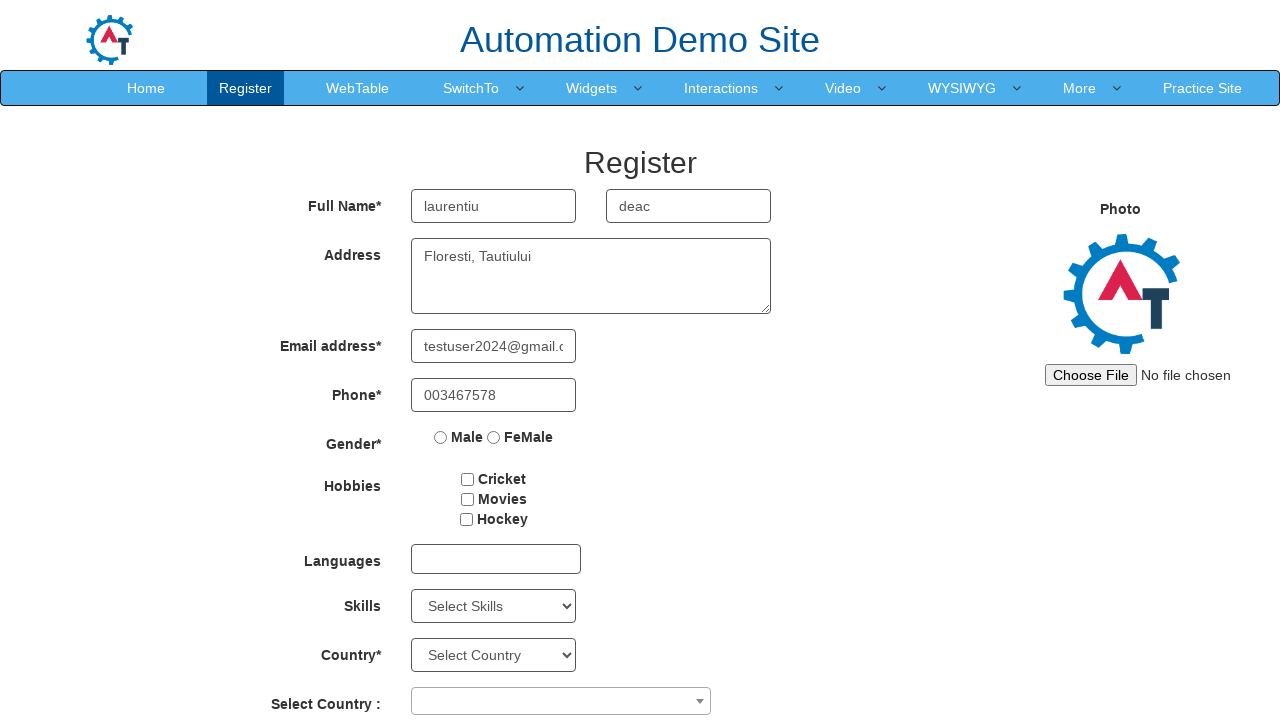

Selected Male gender option at (441, 437) on input[value='Male']
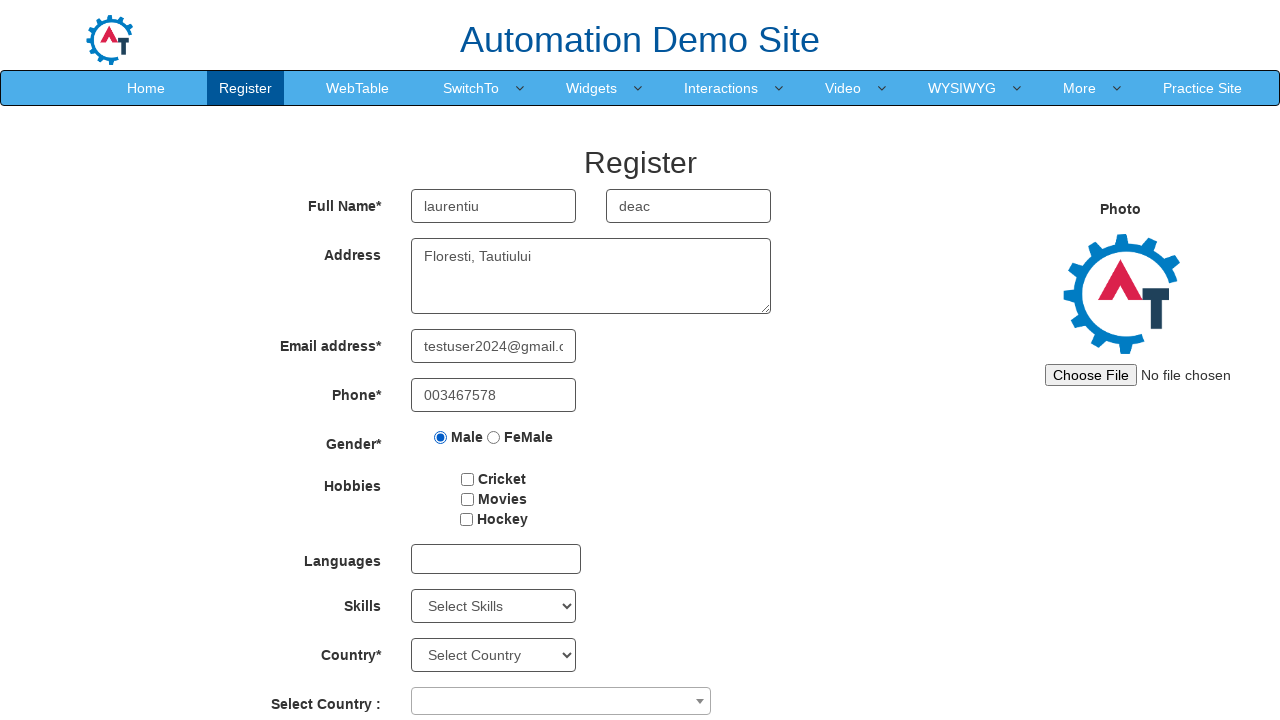

Selected hobbies checkbox at (468, 479) on #checkbox1
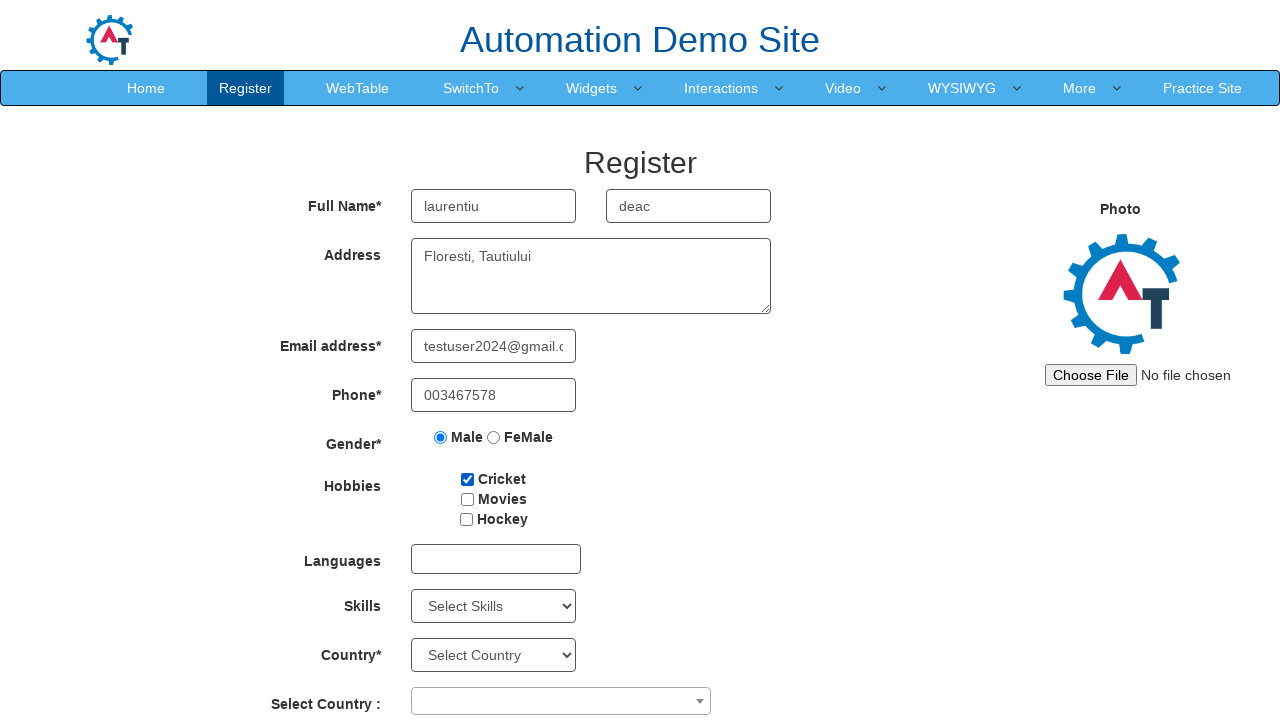

Selected 'APIs' from skills dropdown on #Skills
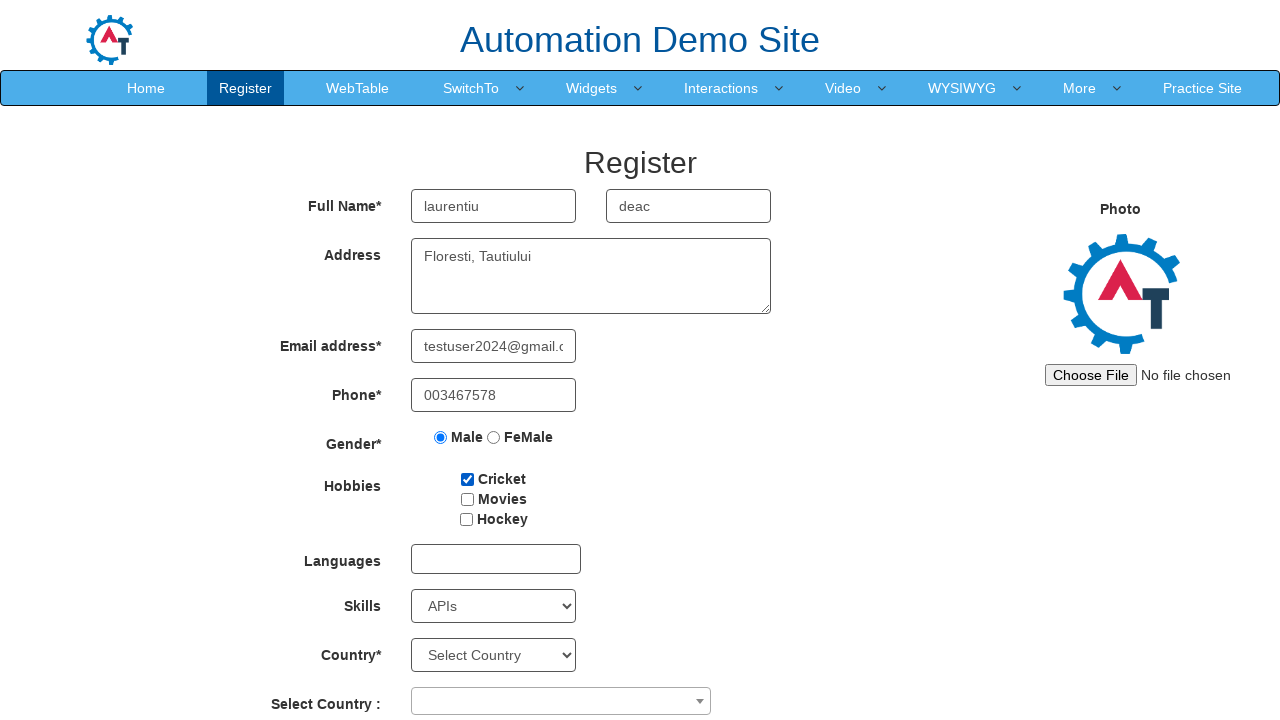

Scrolled down the page by 250 pixels
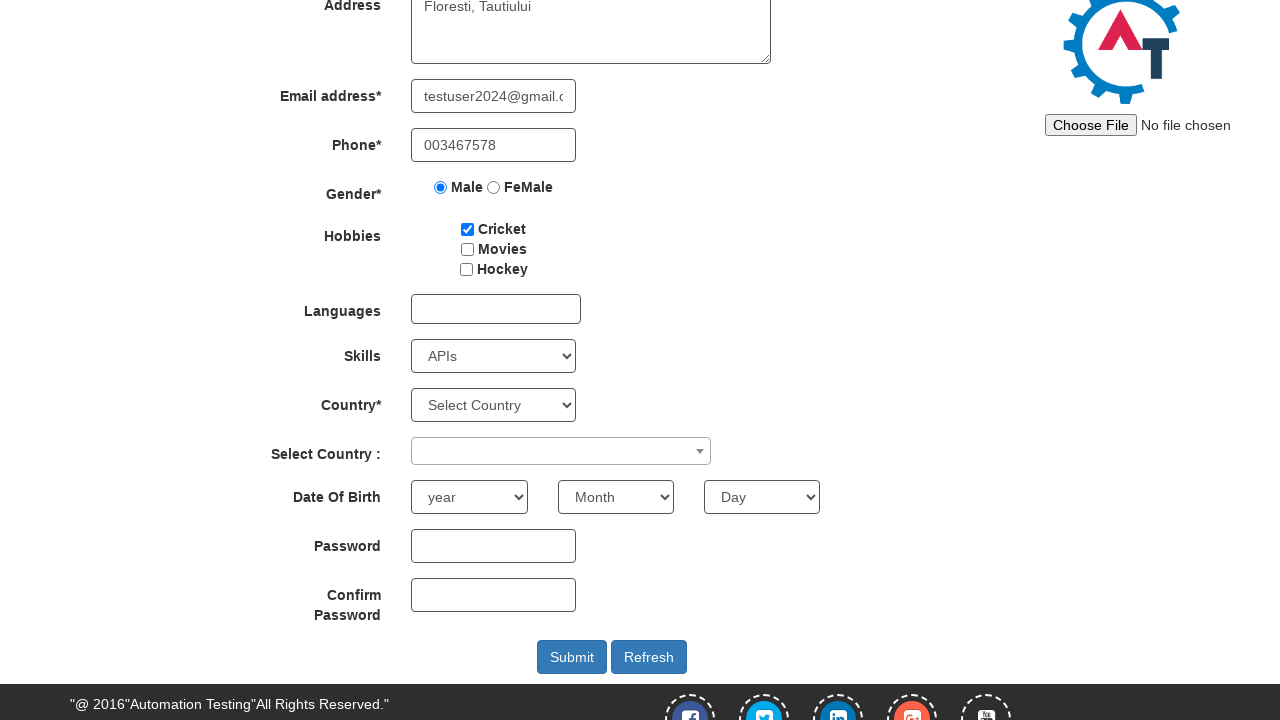

Clicked language dropdown to open options at (496, 309) on #msdd
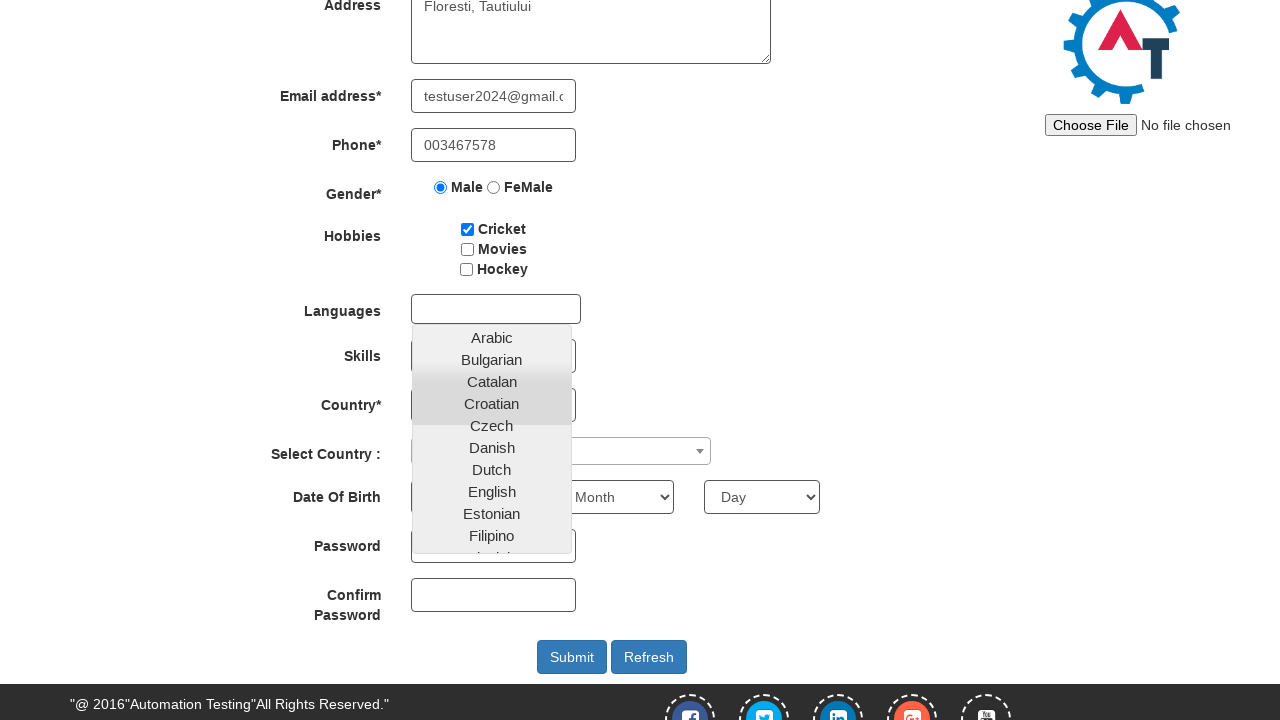

Selected 'Arabic' from language options at (492, 337) on xpath=//ul[@class='ui-autocomplete ui-front ui-menu ui-widget ui-widget-content 
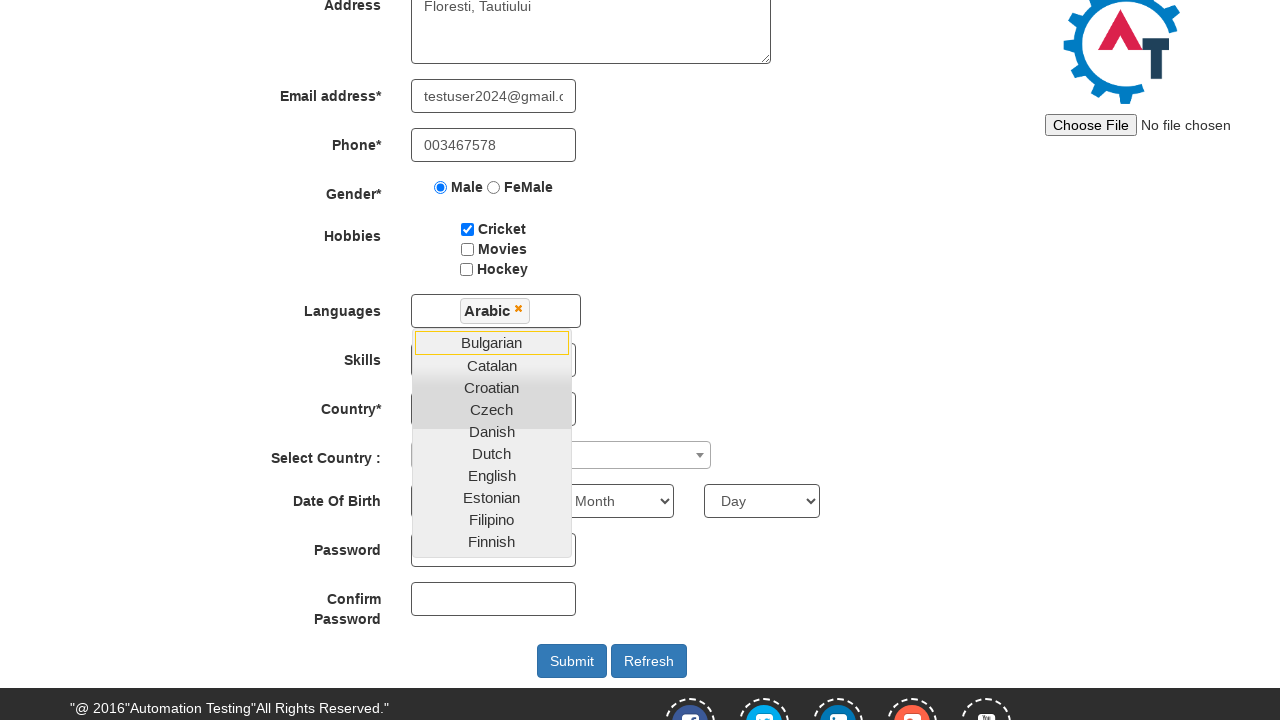

Clicked Male gender to close language dropdown at (441, 187) on input[value='Male']
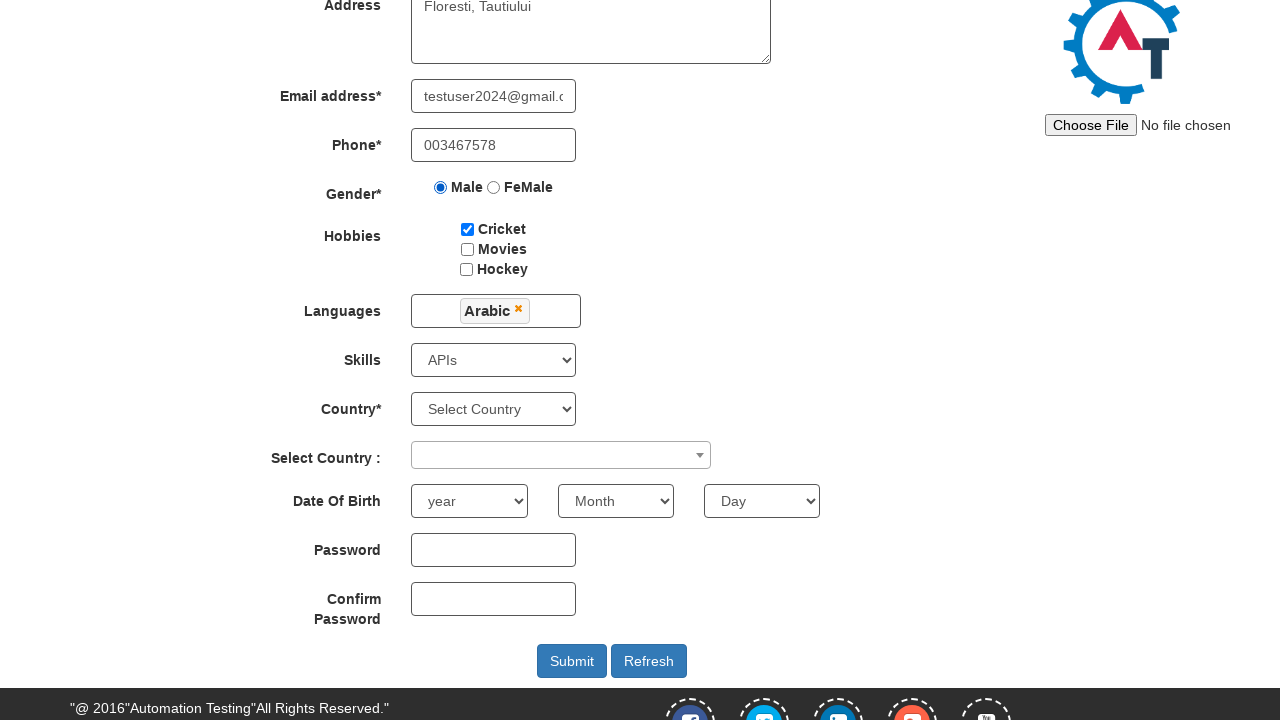

Clicked country dropdown to open options at (561, 455) on xpath=//span[@role='combobox']
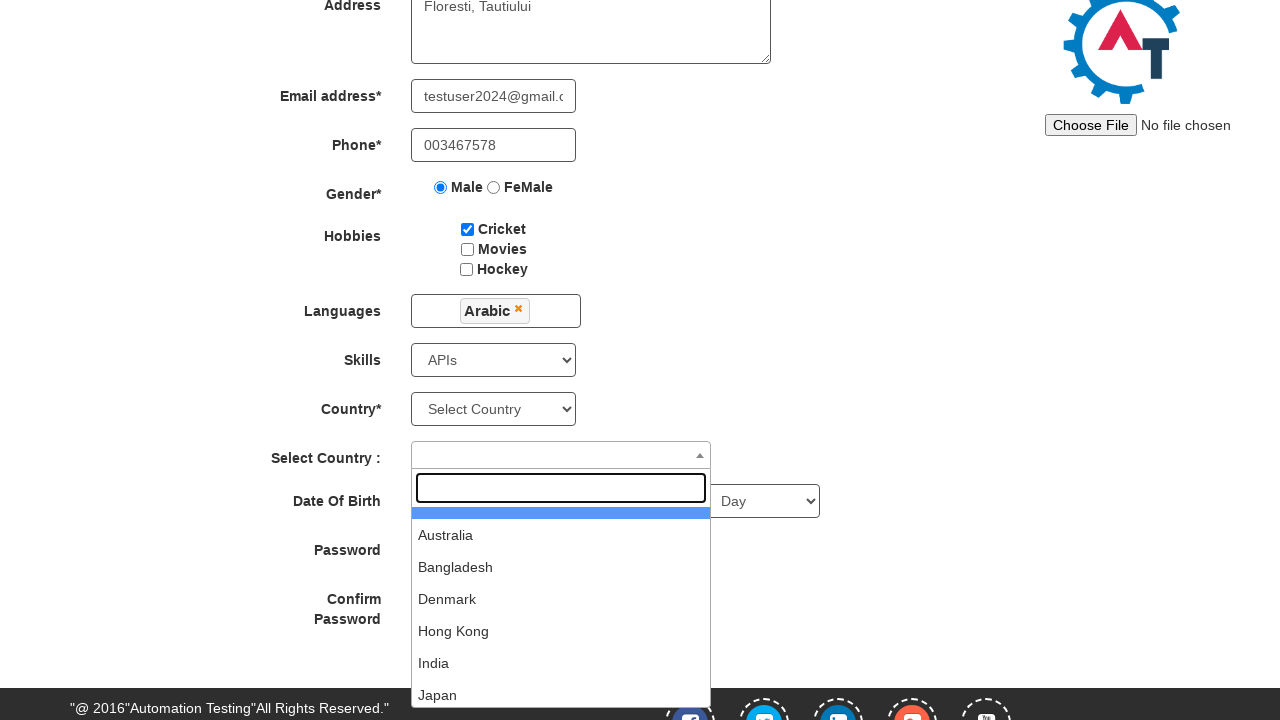

Typed 'Denmark' in country search field on input[role='textbox']
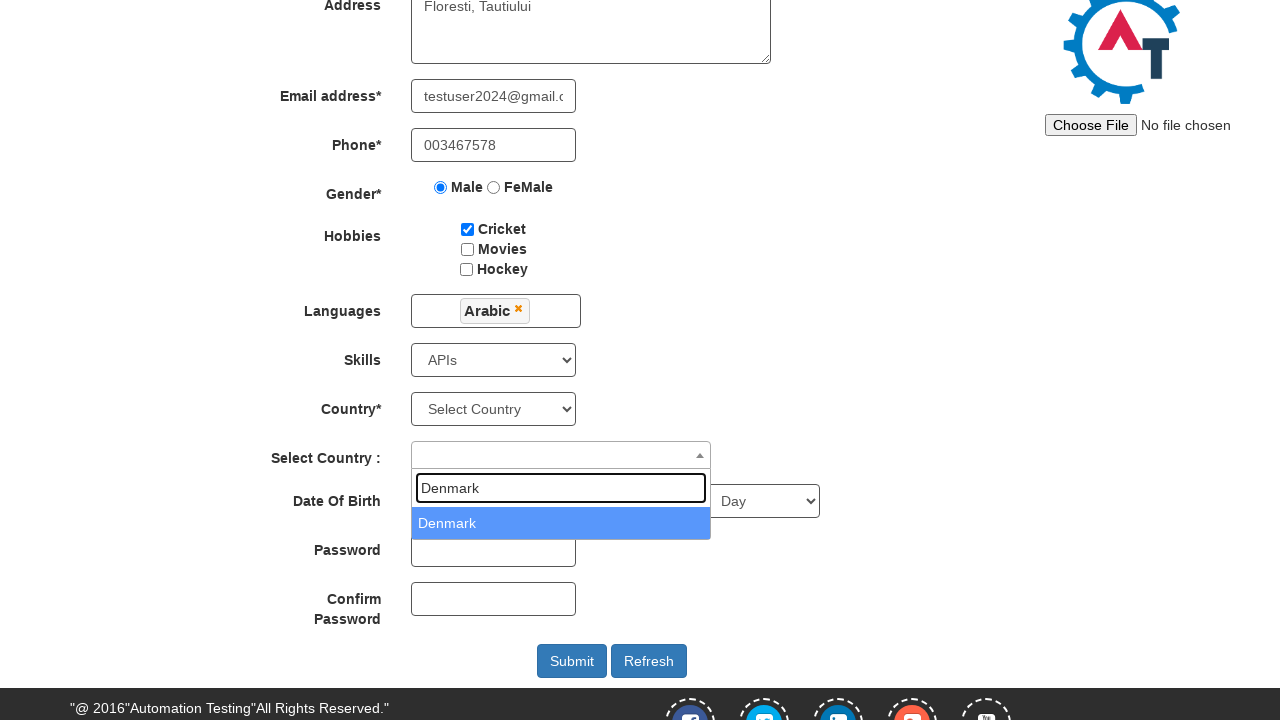

Pressed Enter to confirm Denmark selection on input[role='textbox']
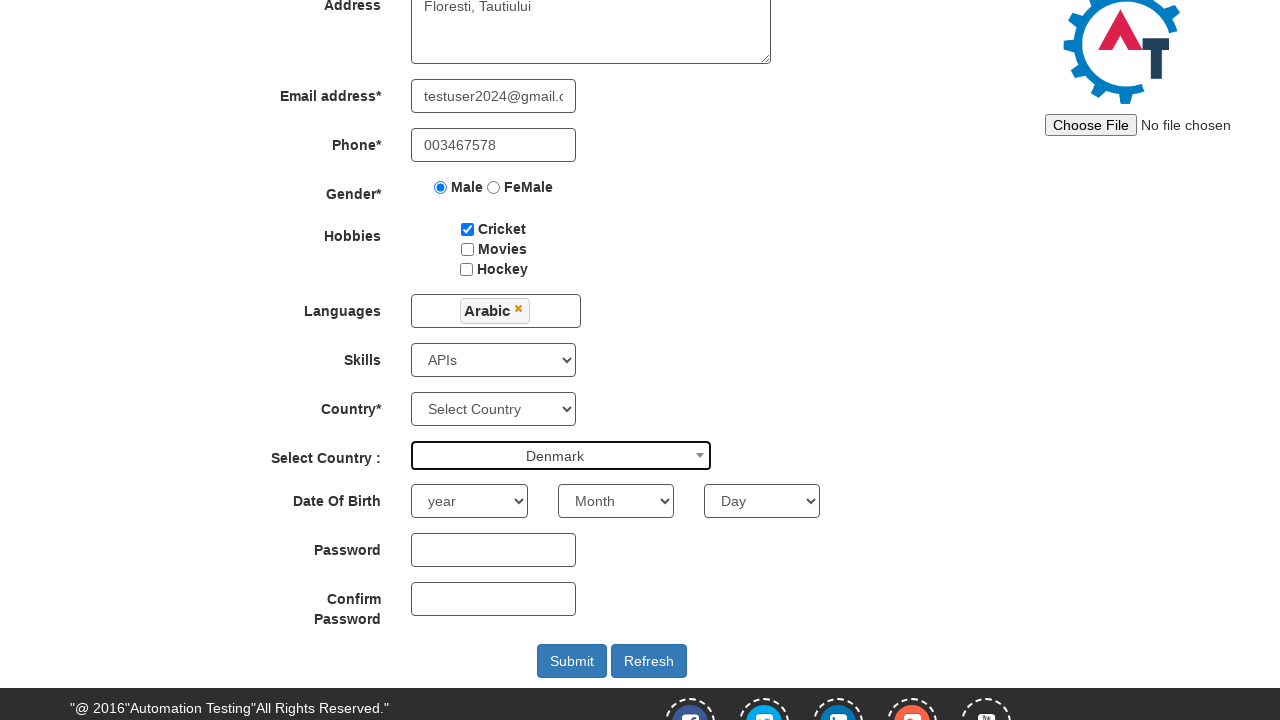

Selected year of birth as '1990' on #yearbox
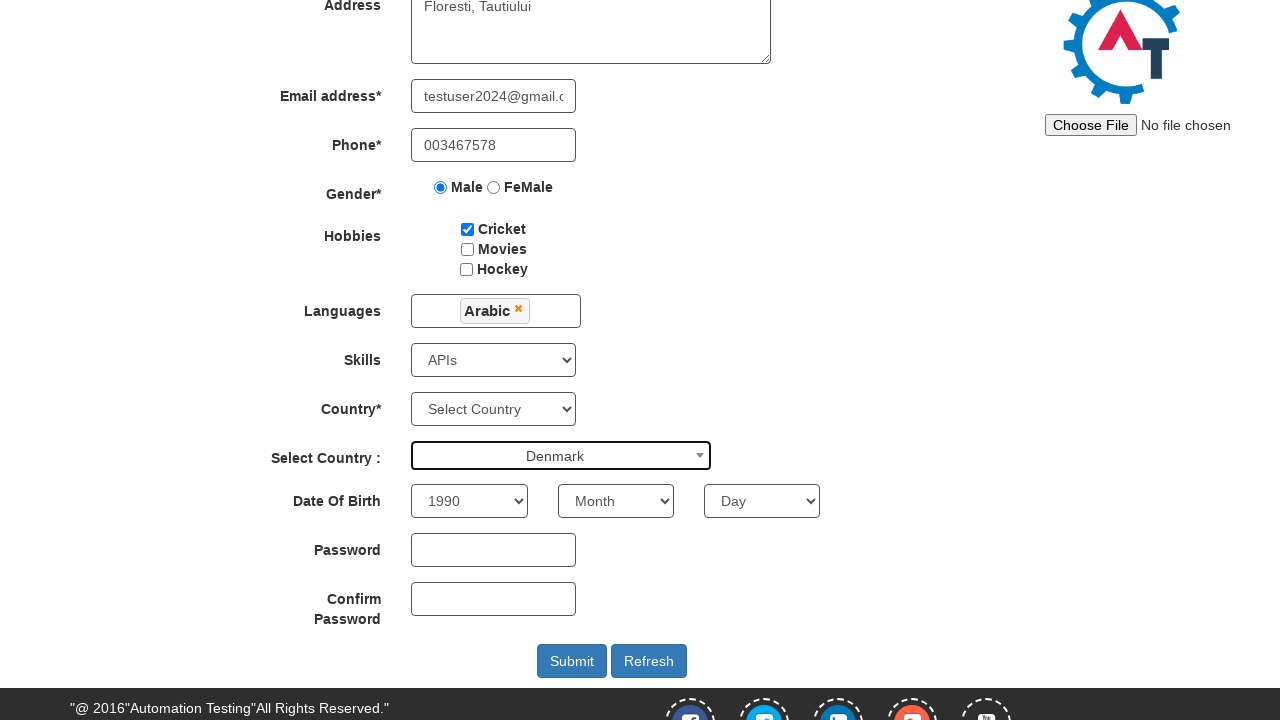

Selected month of birth as 'October' on select[ng-model='monthbox']
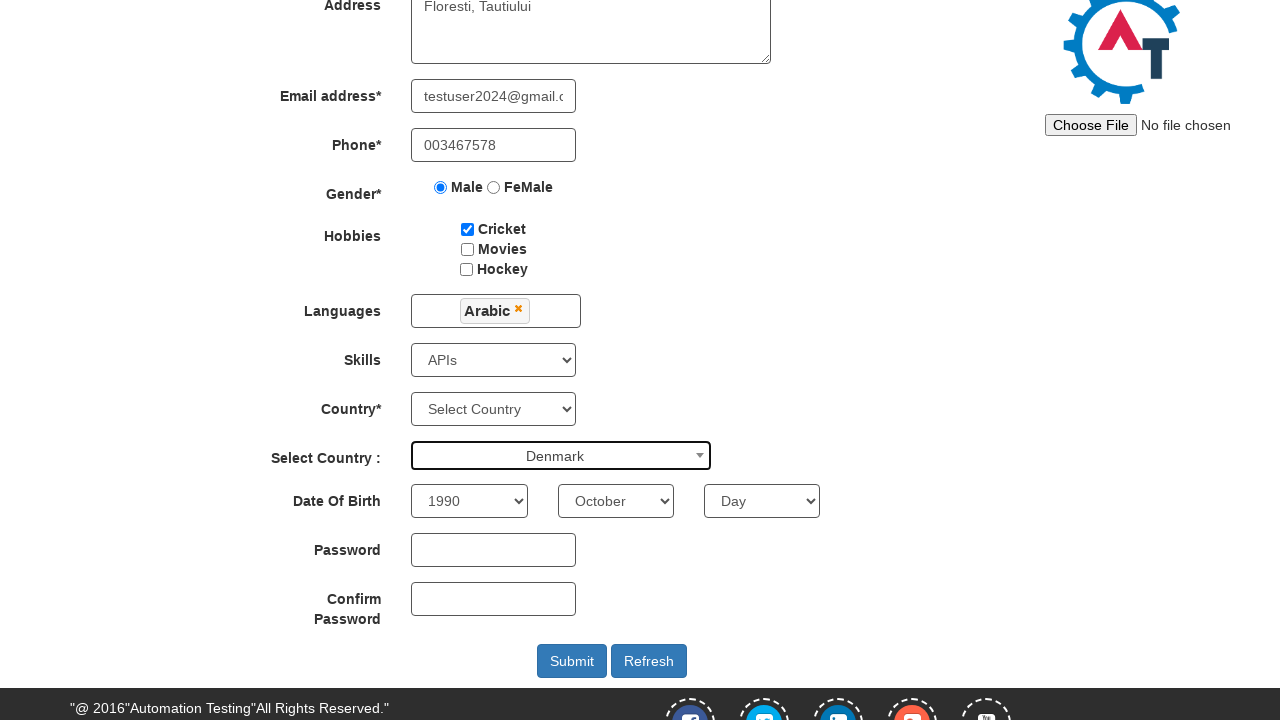

Selected day of birth as '19' on #daybox
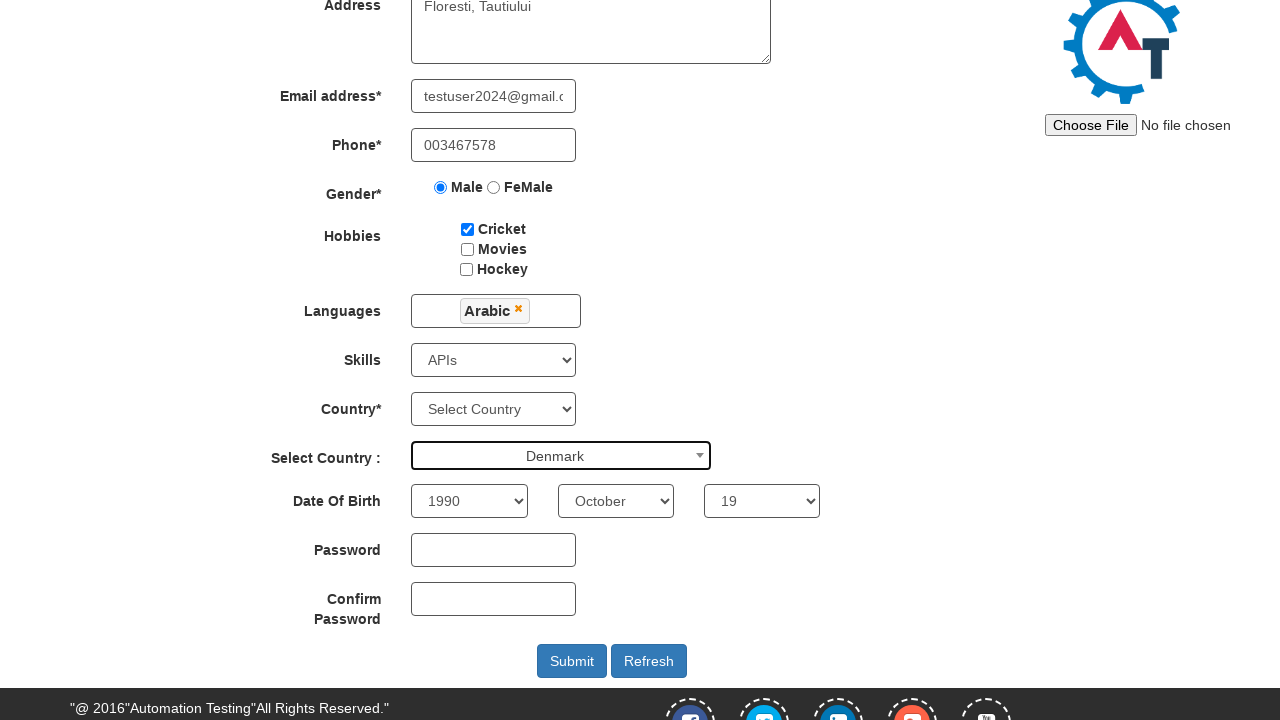

Filled password field with '1234567890' on #firstpassword
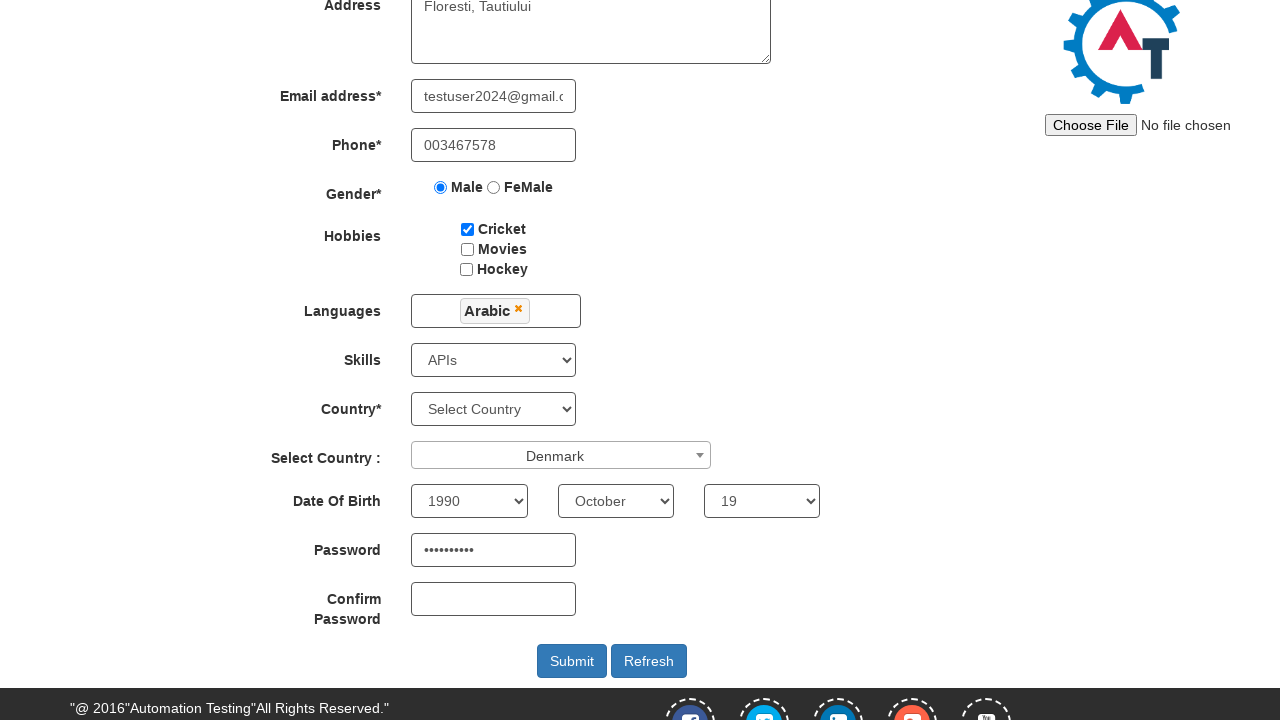

Filled confirm password field with '1234567890' on #secondpassword
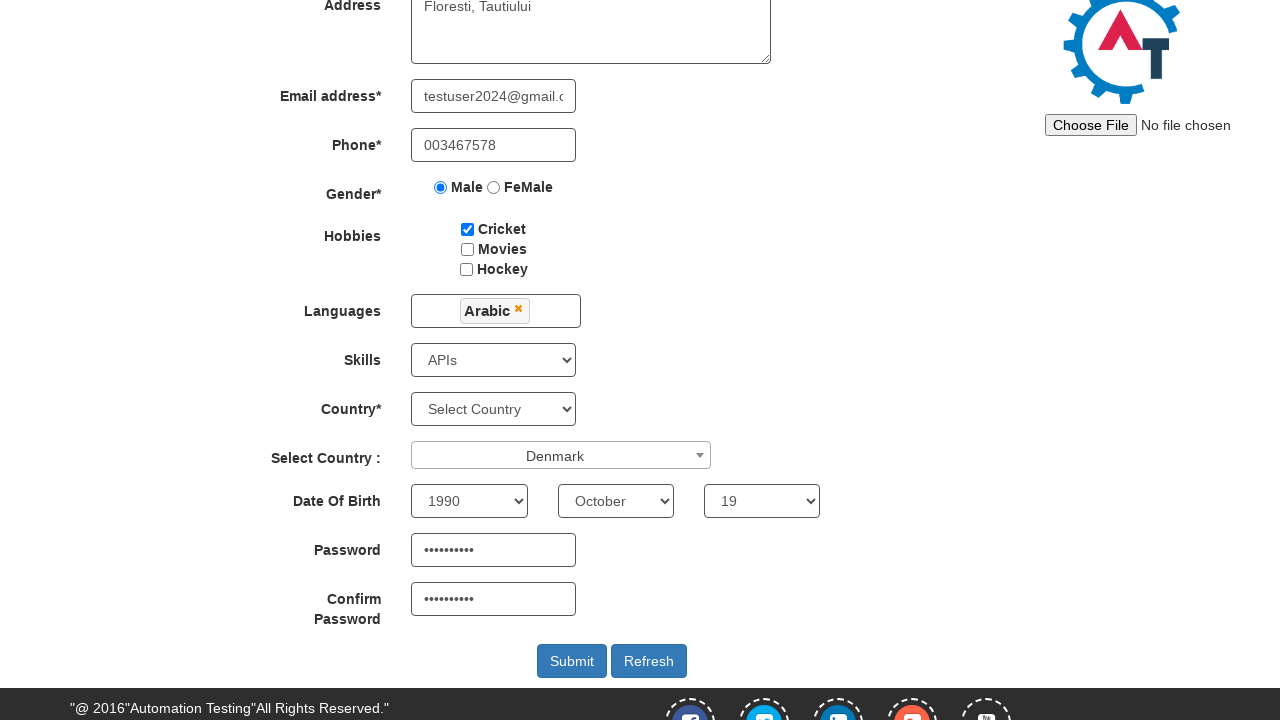

Verified confirm password field is visible and form is filled
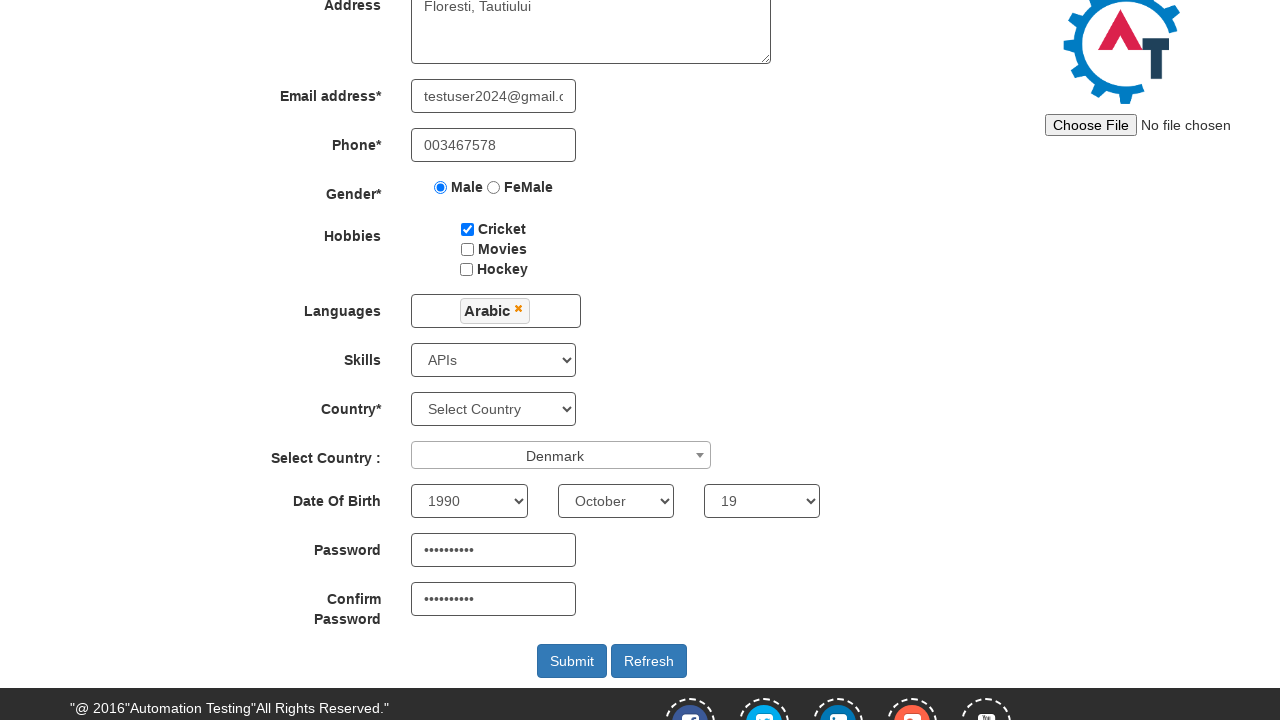

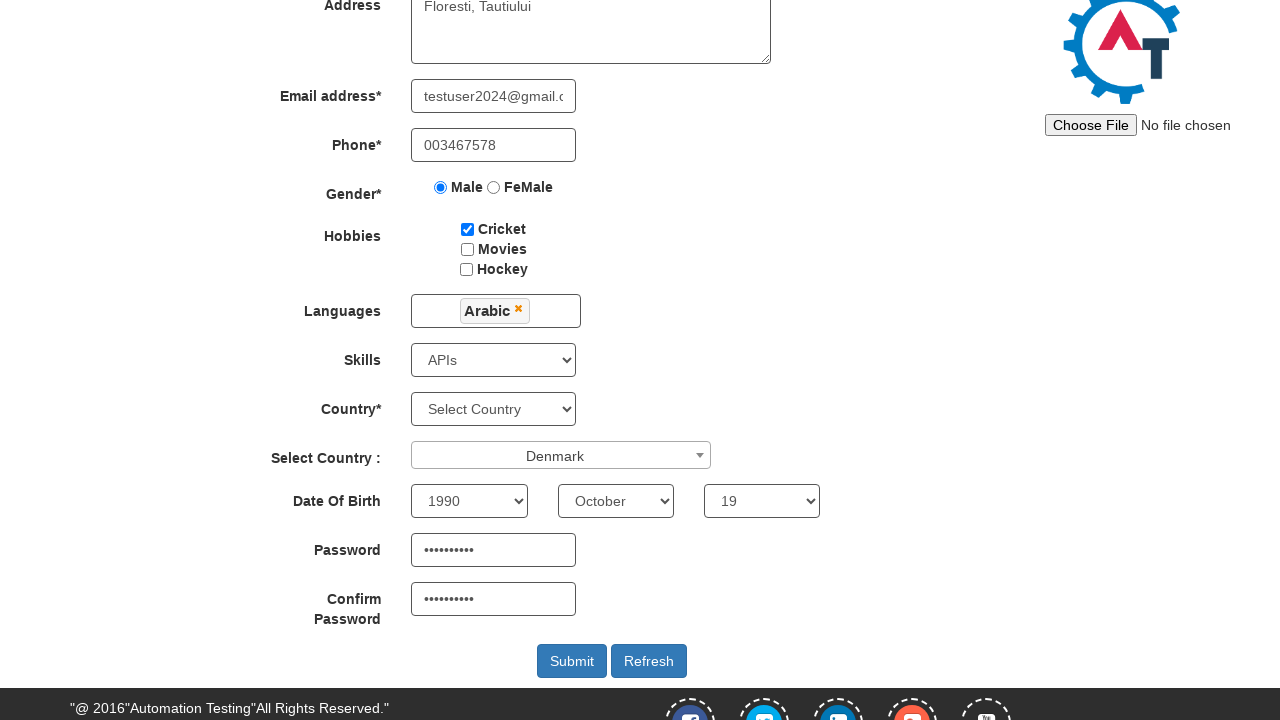